Tests a text box form by filling in user name, email, current address, and permanent address fields, then submitting the form and verifying the output is displayed

Starting URL: https://demoqa.com/text-box

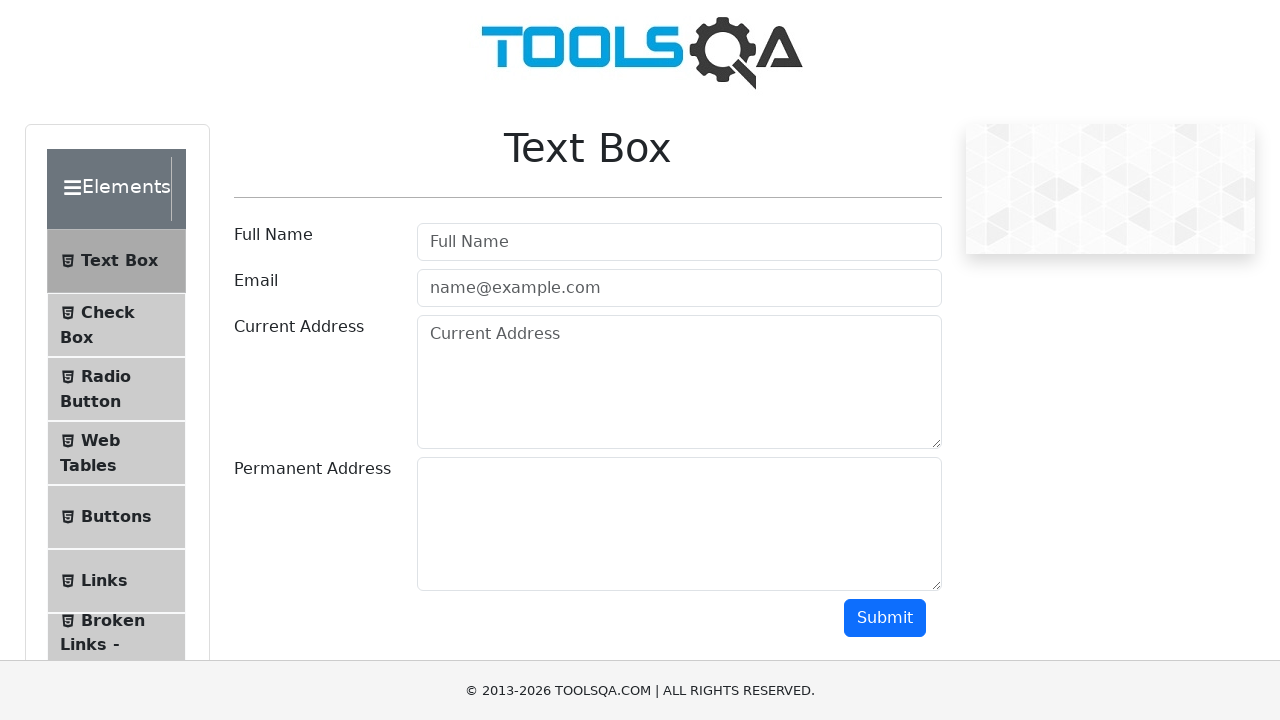

Filled user name field with 'John Smith' on #userName
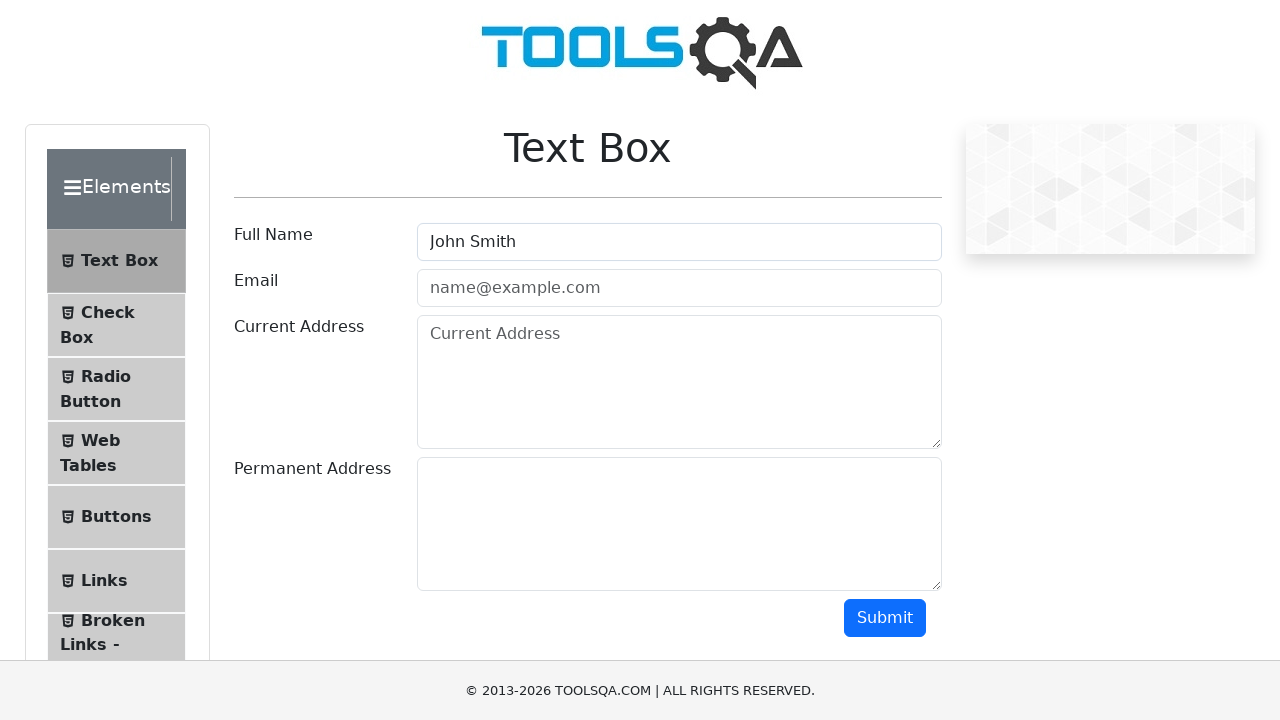

Filled email field with 'john.smith@example.com' on #userEmail
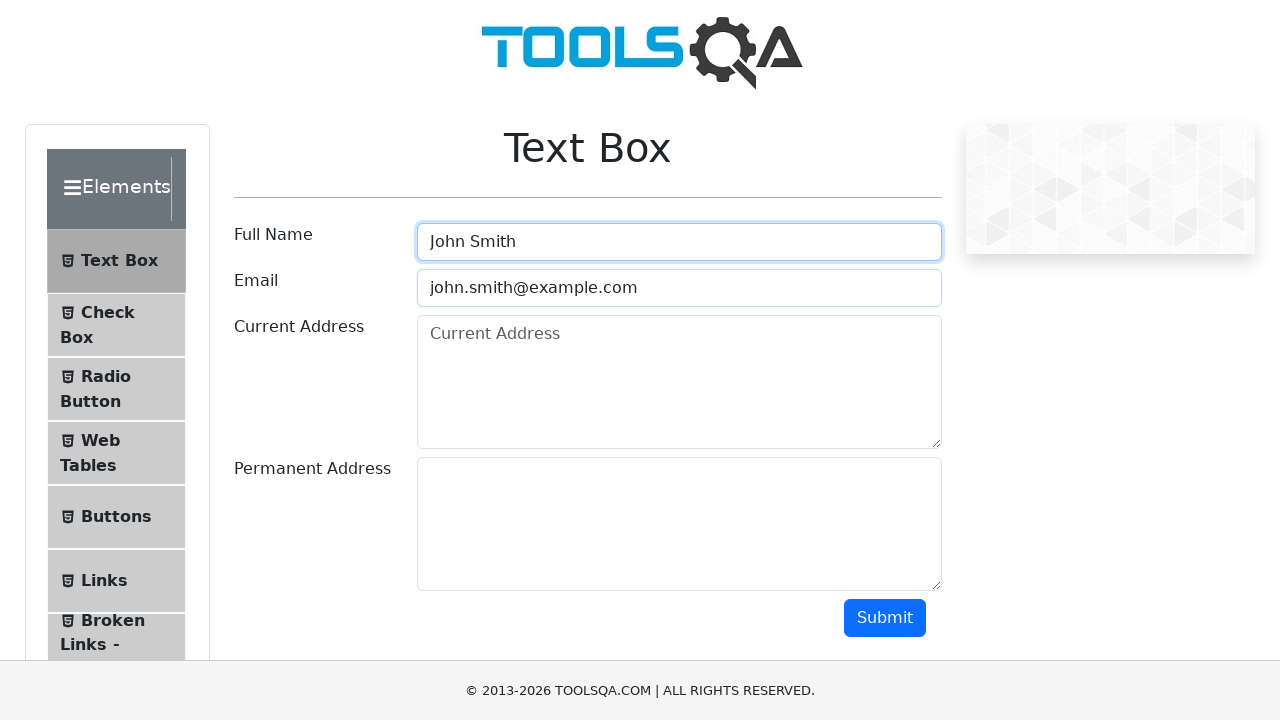

Filled current address field with '123 Main Street, Apt 4B, New York, NY 10001' on #currentAddress
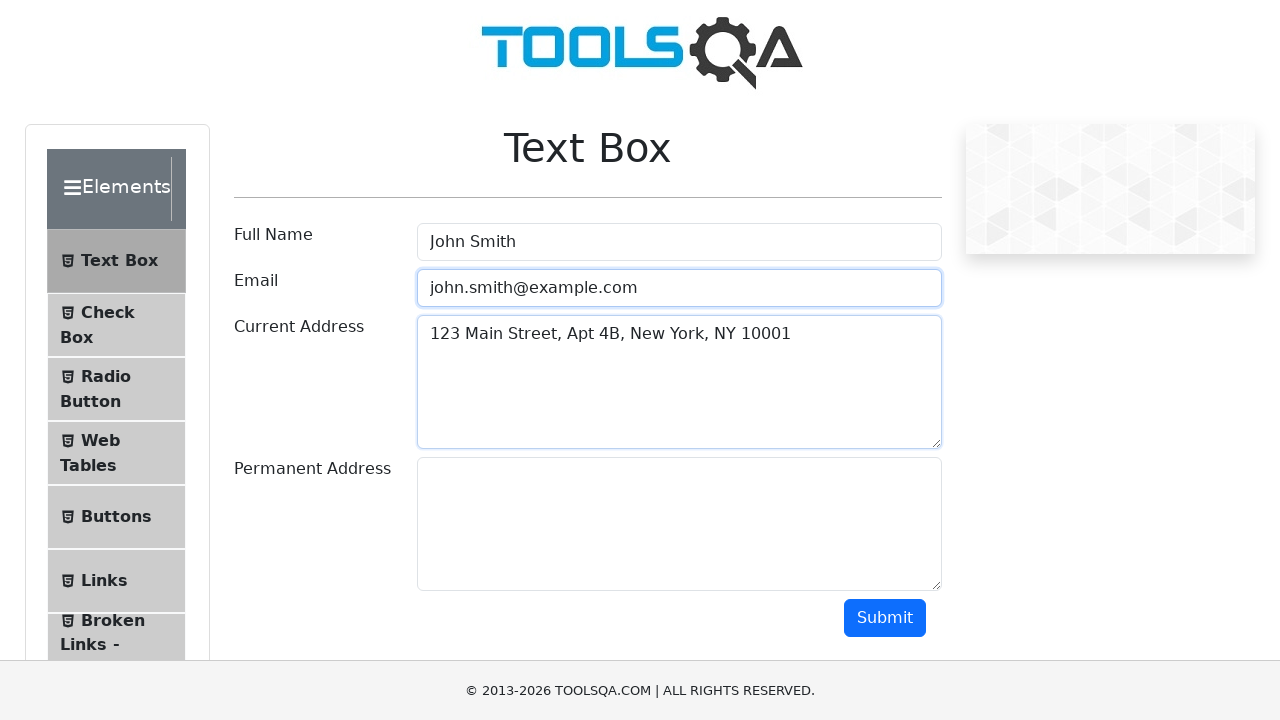

Filled permanent address field with '456 Oak Avenue, Suite 200, Los Angeles, CA 90001' on #permanentAddress
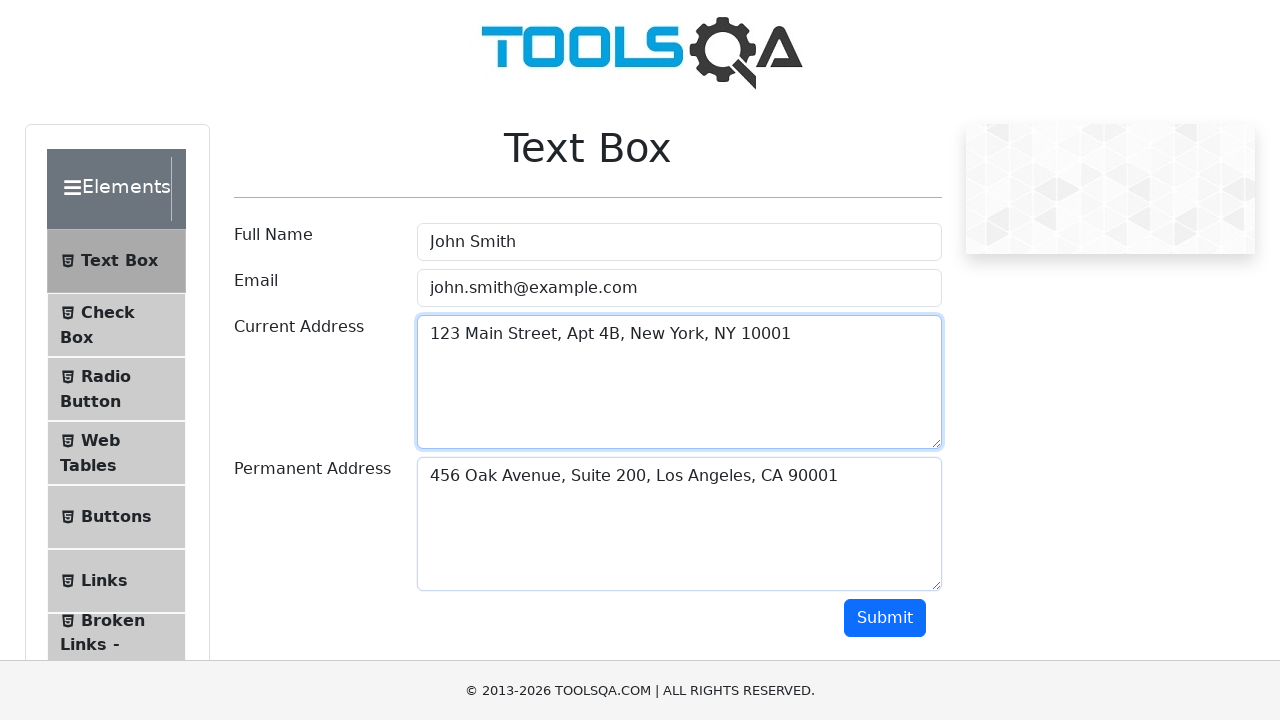

Clicked submit button to submit the form at (885, 618) on #submit
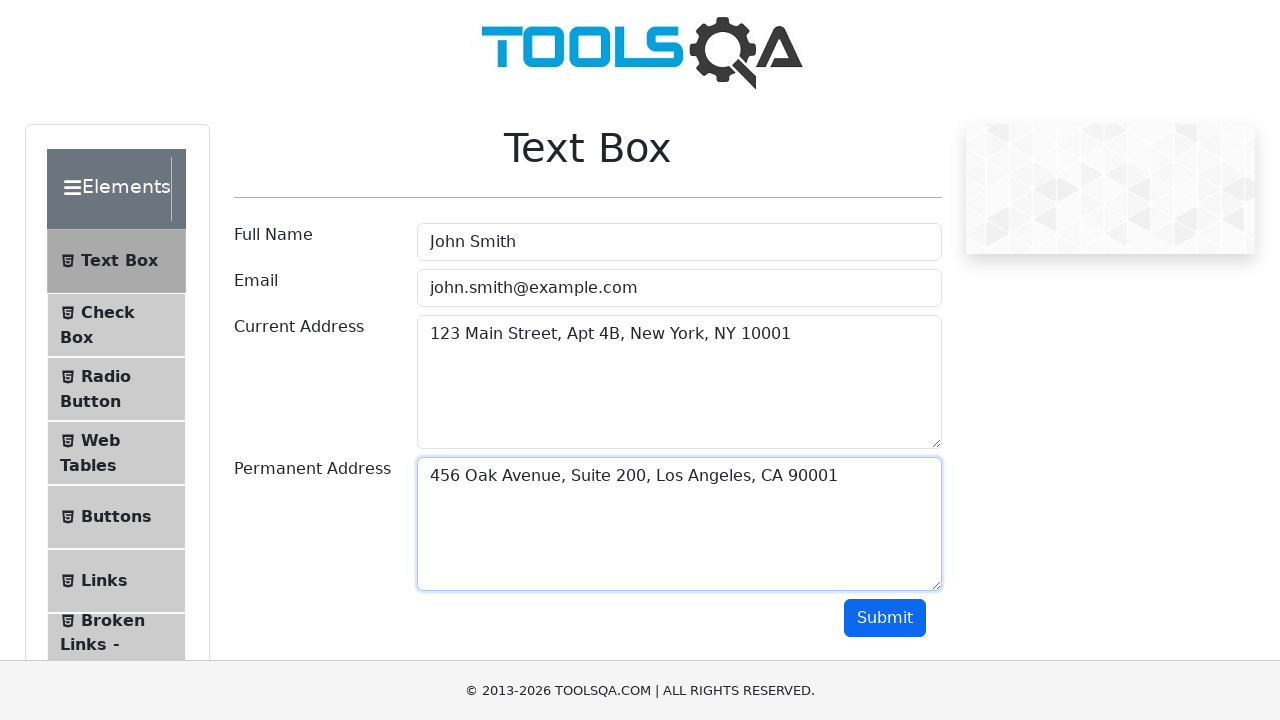

Output section appeared, confirming form submission was successful
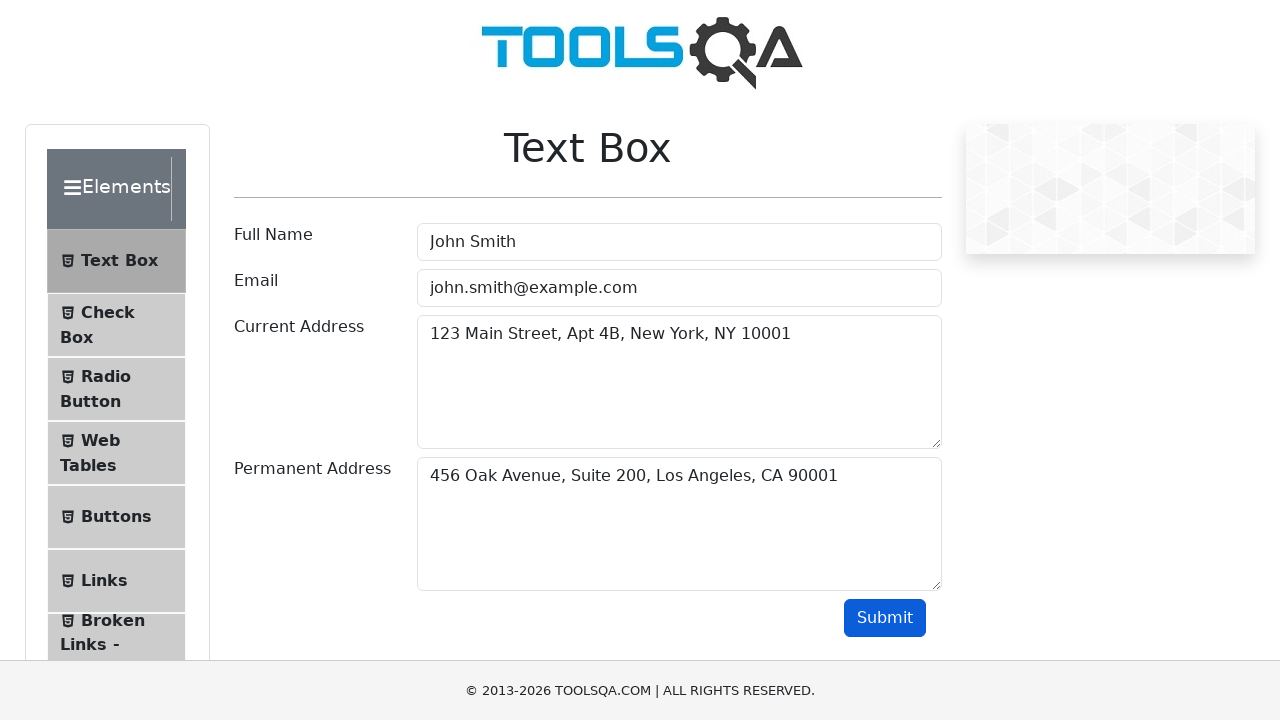

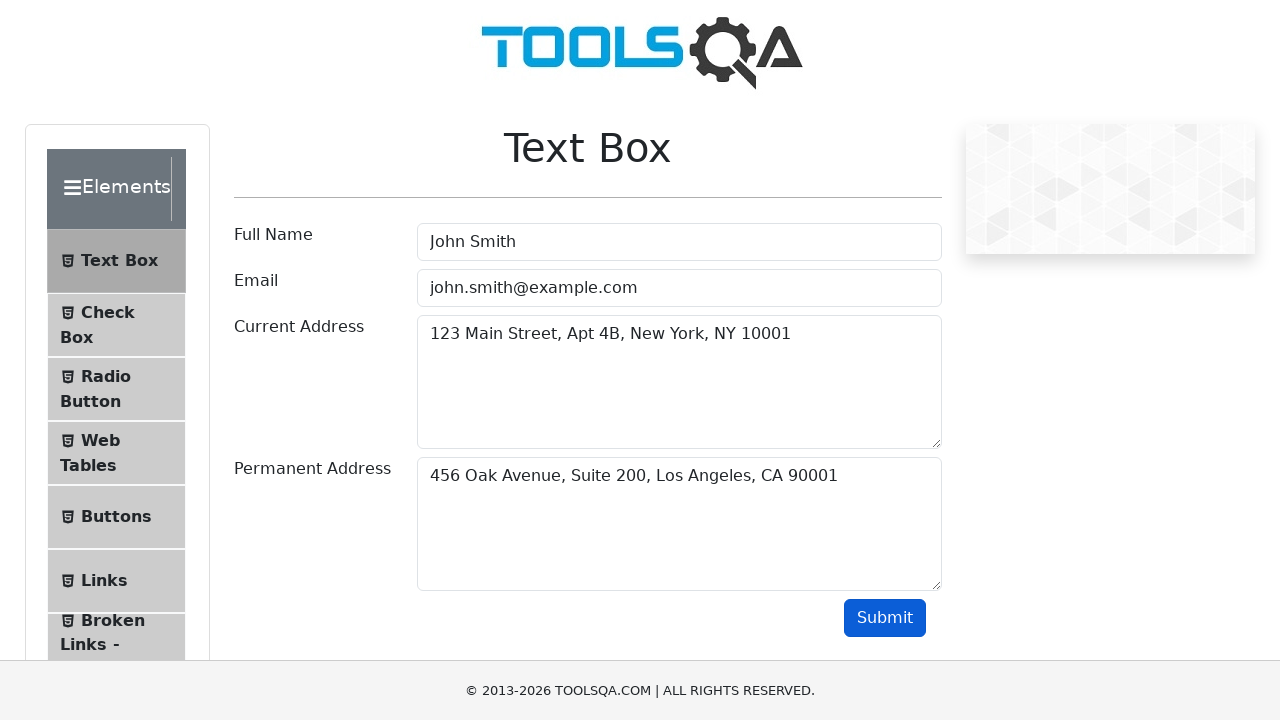